Tests alert handling by clicking a button that triggers an alert, verifying the alert message, and accepting it

Starting URL: http://demo.automationtesting.in/Alerts.html

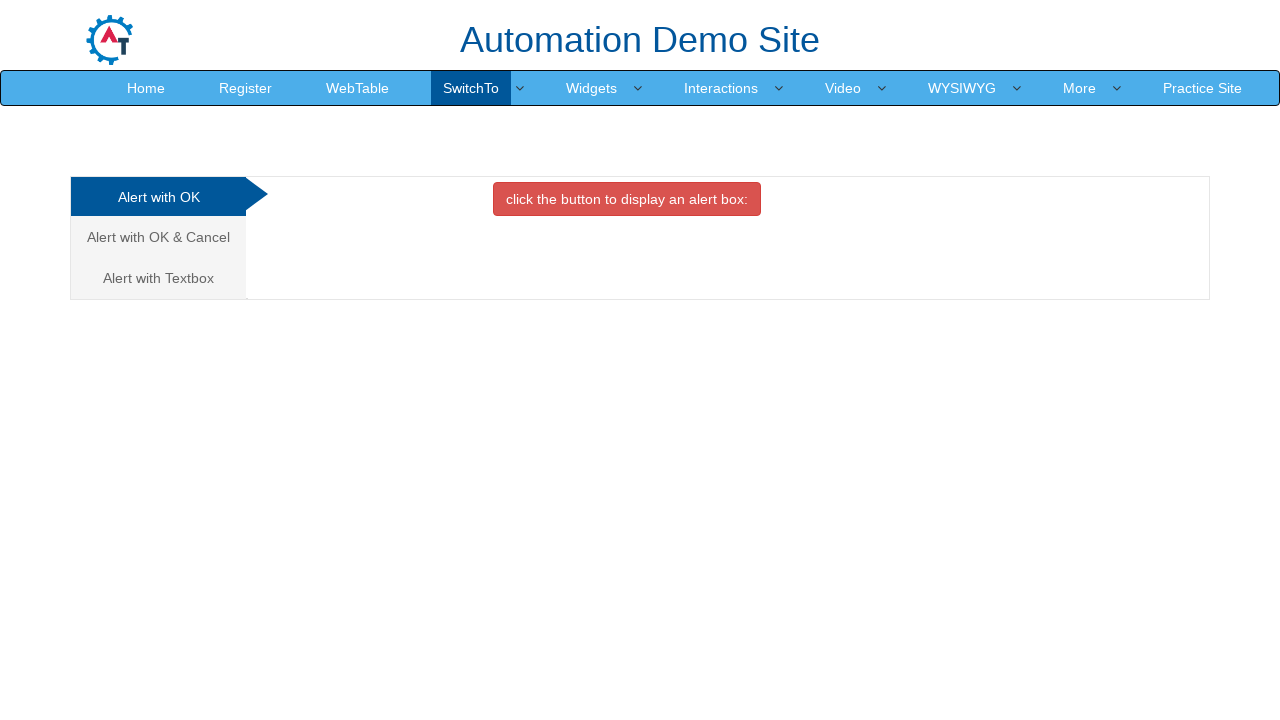

Clicked button to trigger alert at (627, 199) on #OKTab
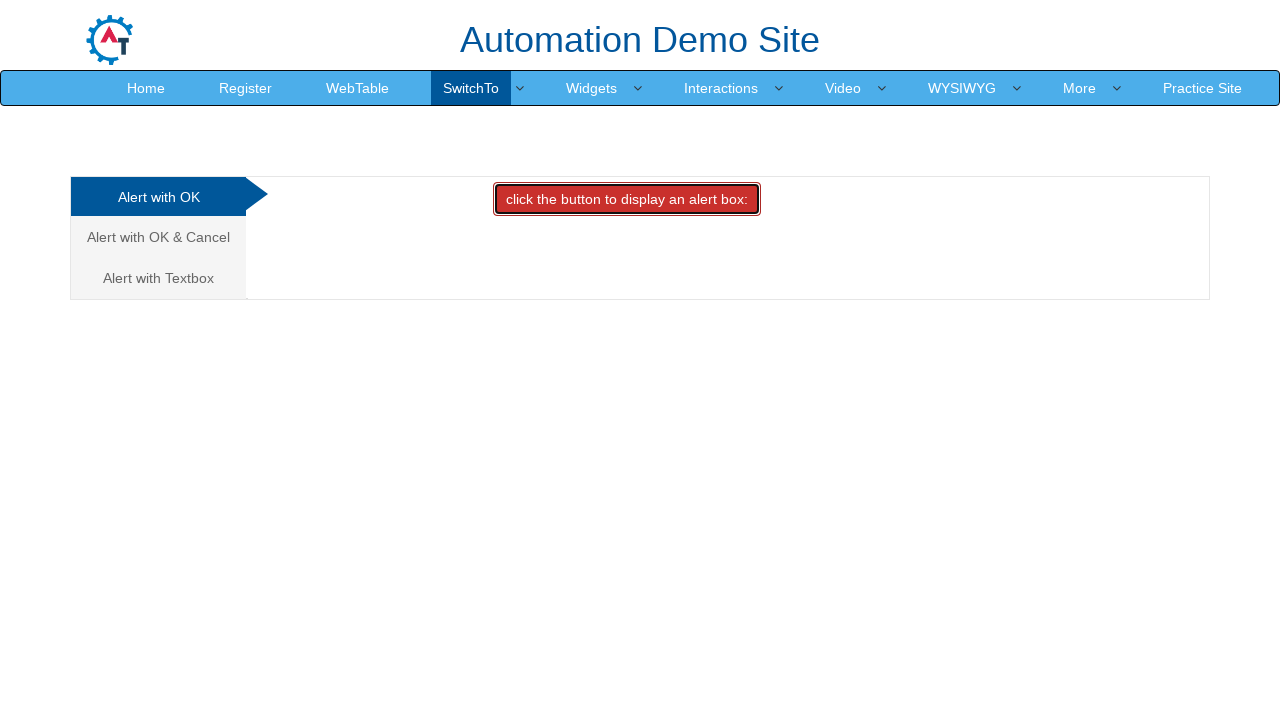

Set up dialog handler to accept alerts
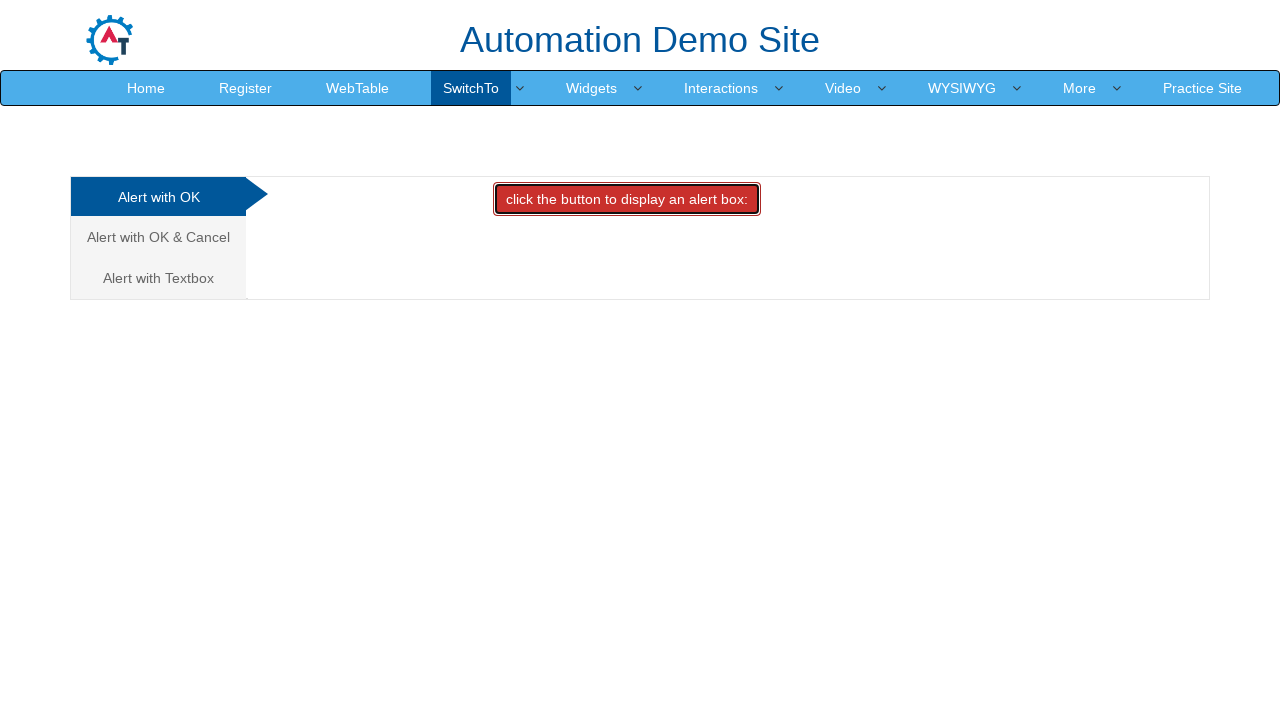

Clicked button to trigger alert and accepted it at (627, 199) on #OKTab
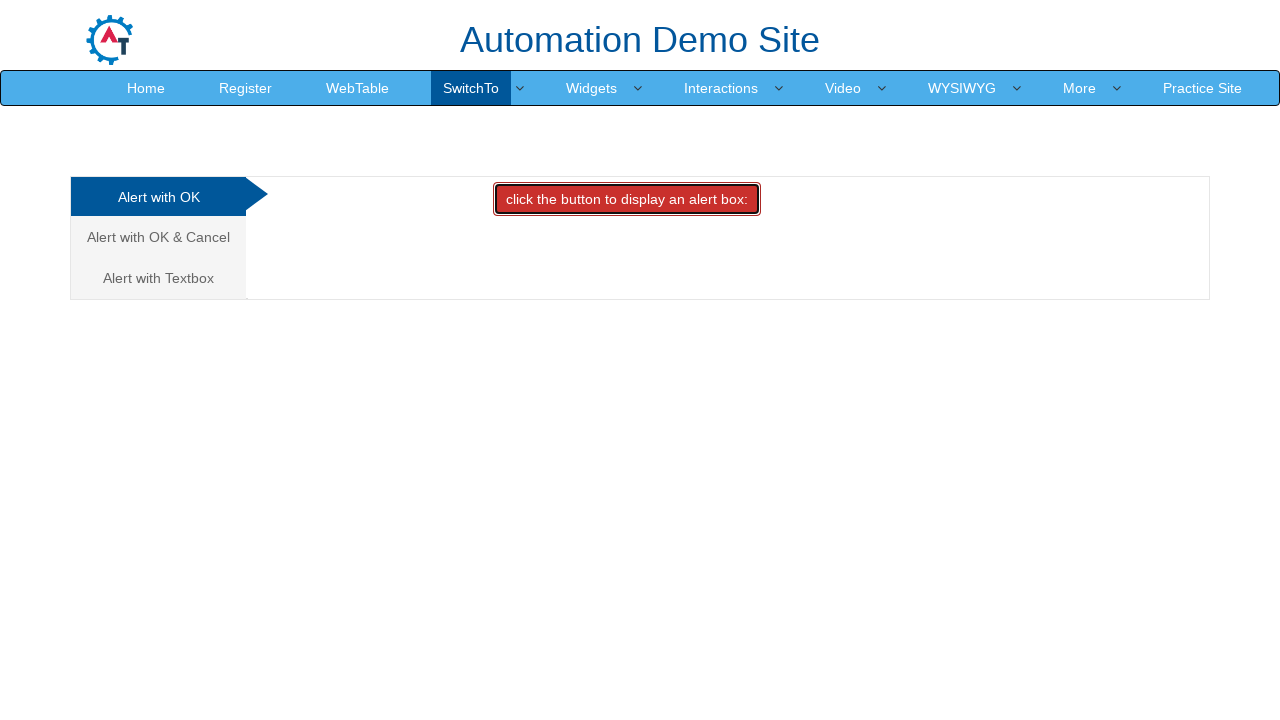

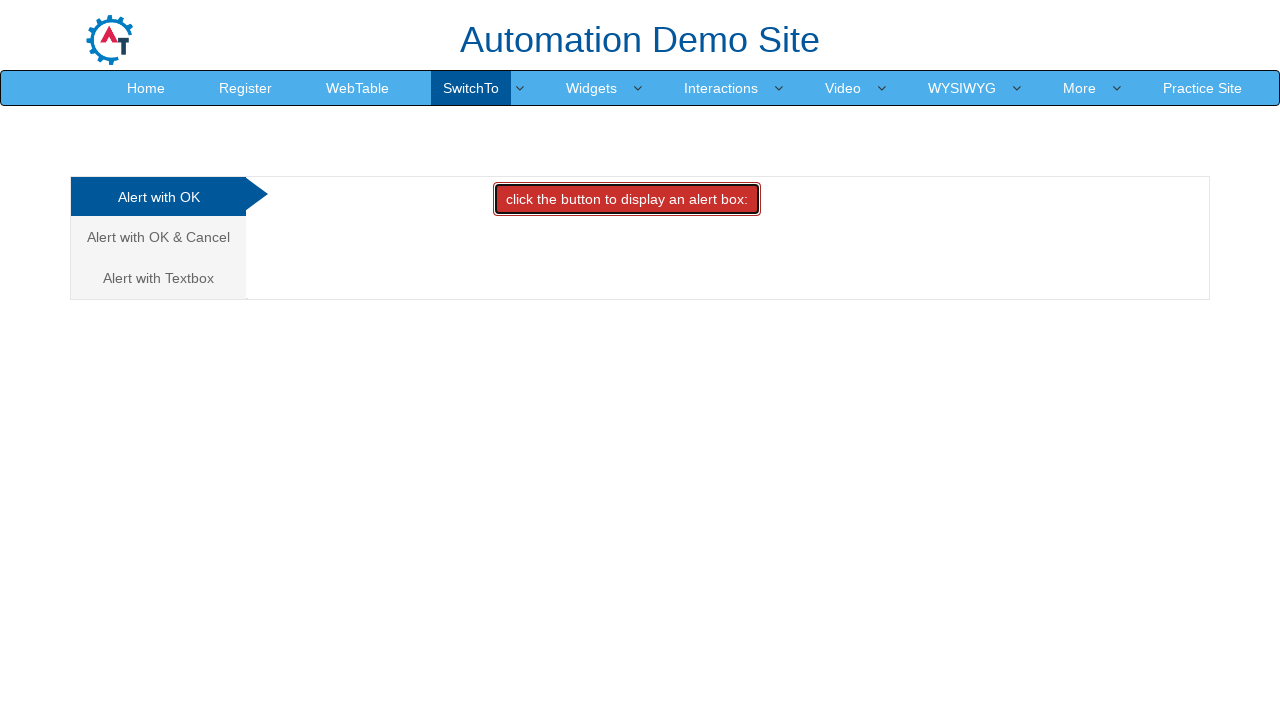